Tests the ANZ home loan calculator by filling in financial details and verifying the borrowing estimate calculation

Starting URL: https://www.anz.com.au/personal/home-loans/calculators-tools/much-borrow/

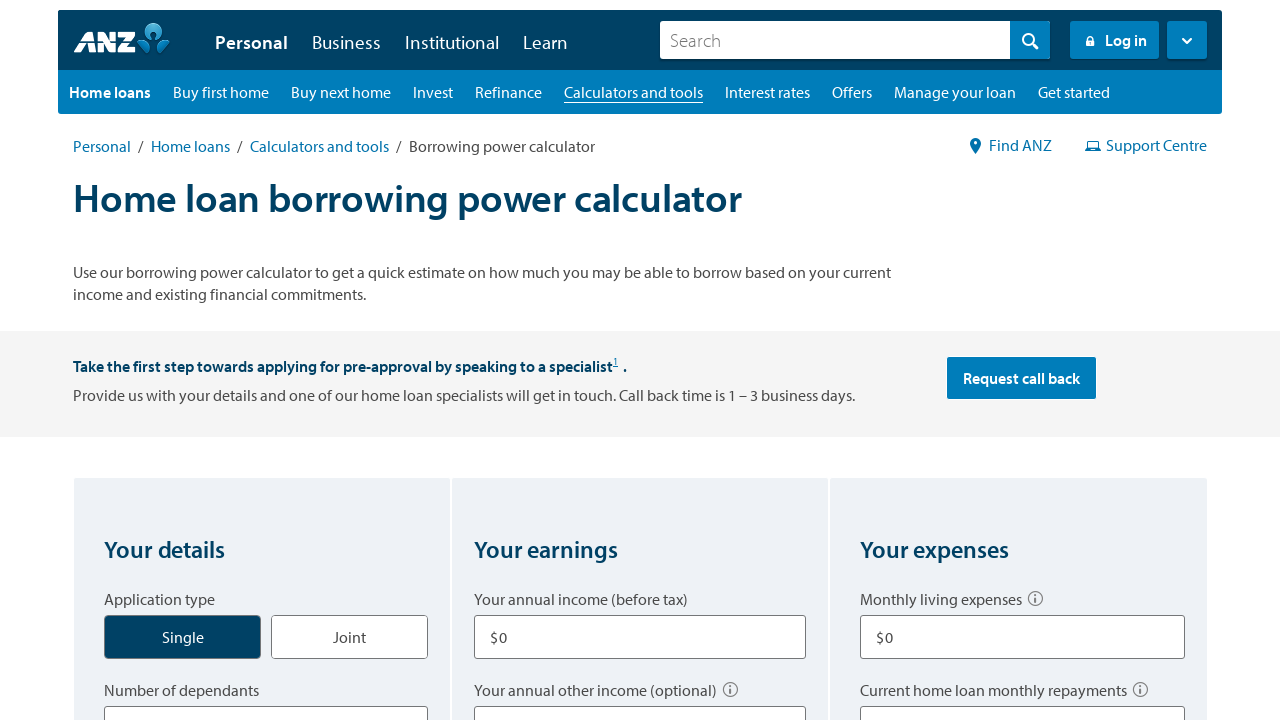

Selected single applicant option at (183, 637) on label[for='application_type_single']
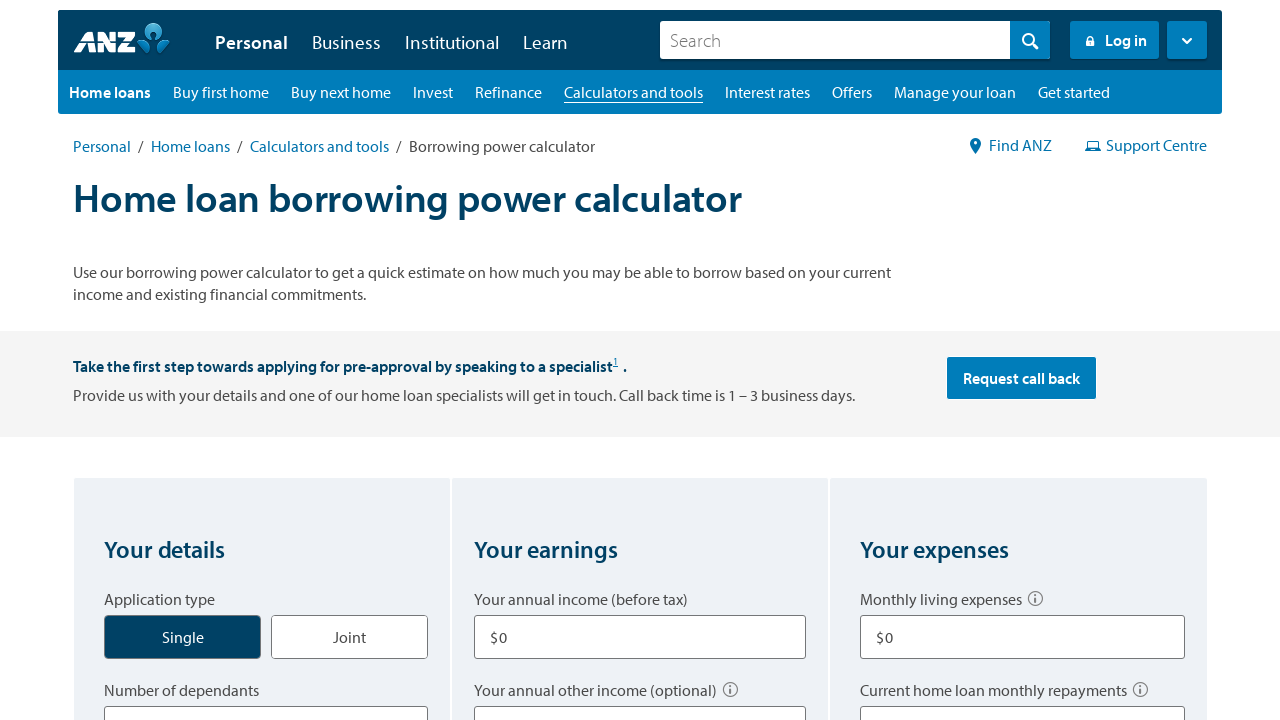

Selected 0 dependants on select[title='Number of dependants']
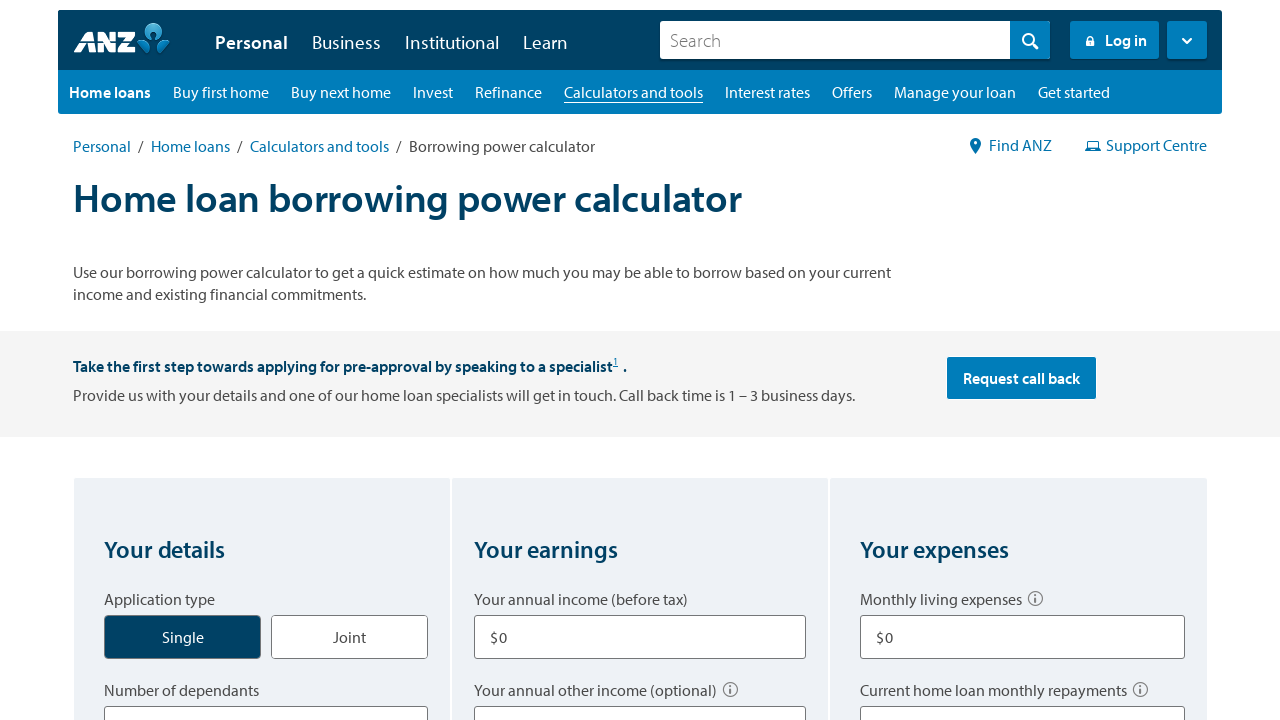

Selected home to live in property type at (162, 361) on label[for='borrow_type_home']
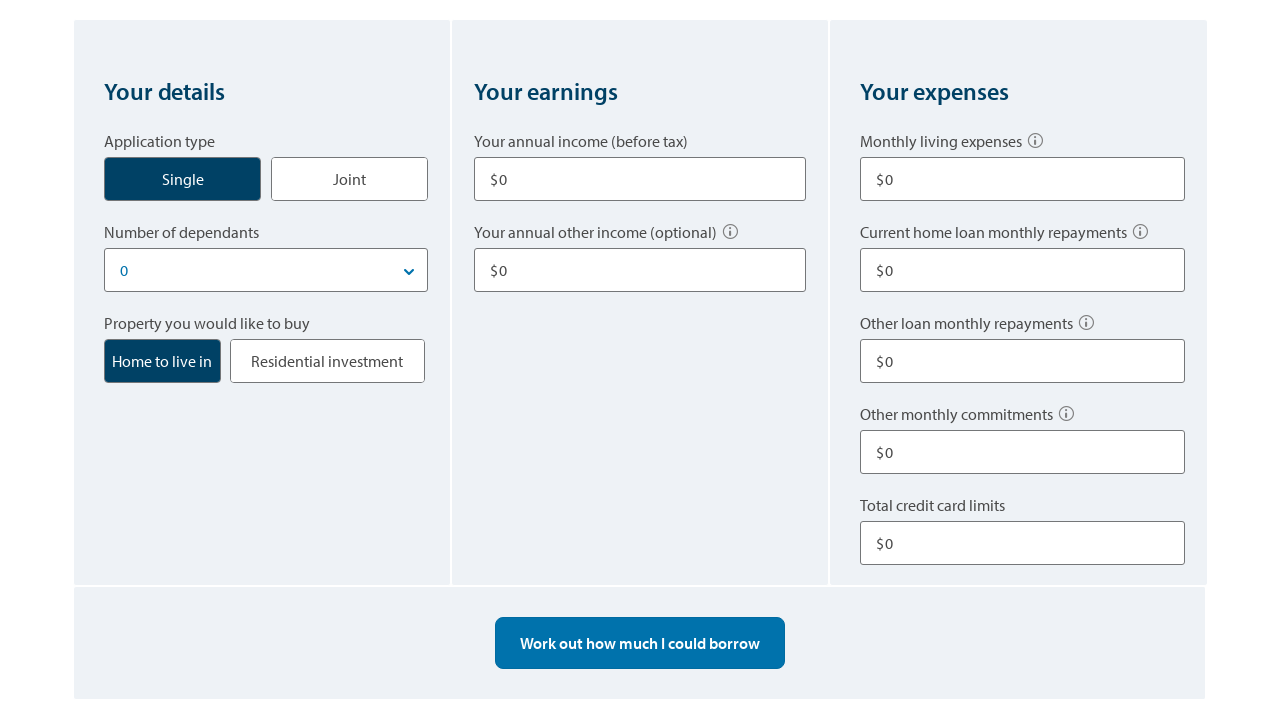

Entered annual income of $80,000 on input[aria-labelledby='q2q1']
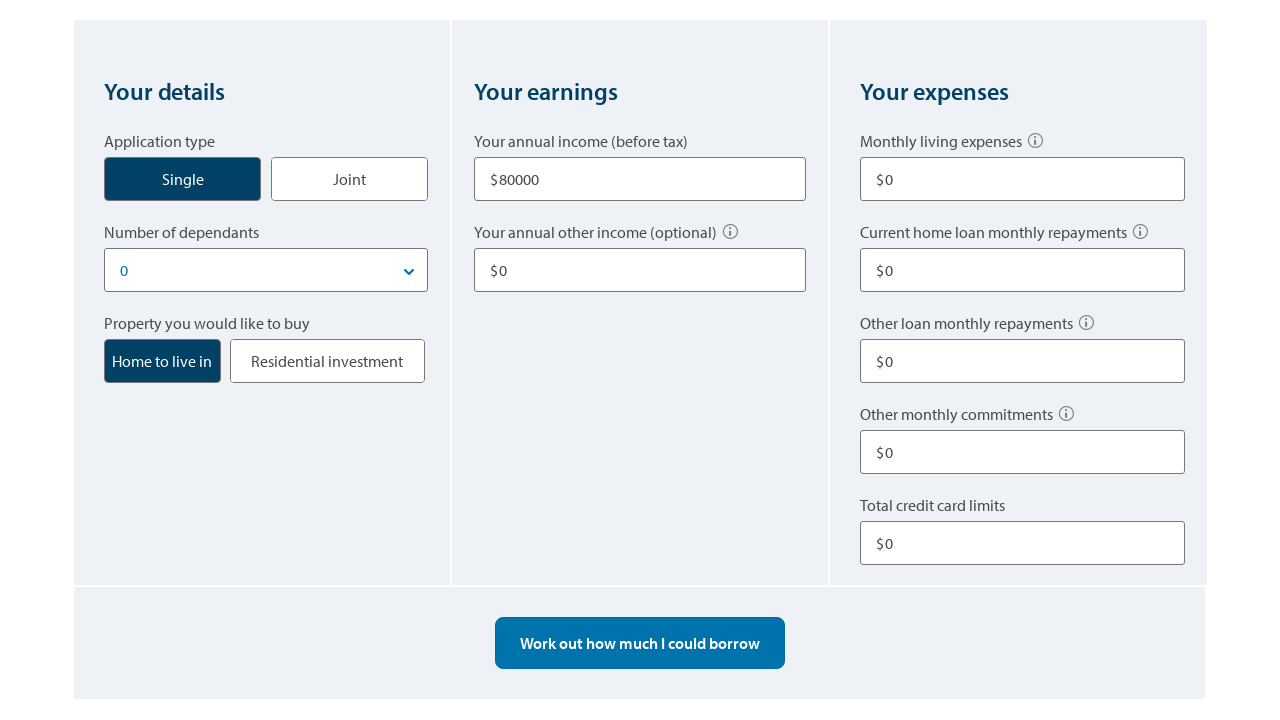

Entered other income of $10,000 on input[aria-labelledby='q2q2']
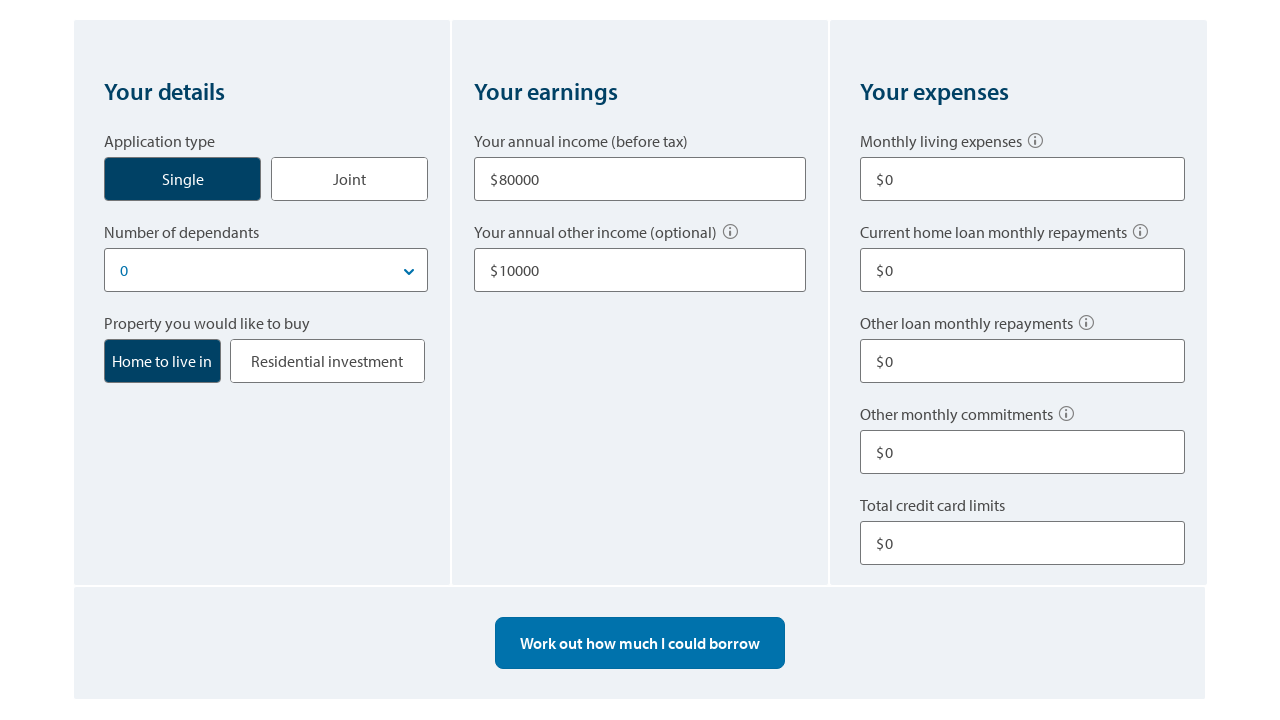

Entered monthly living expenses of $500 on input[aria-labelledby='q3q1']
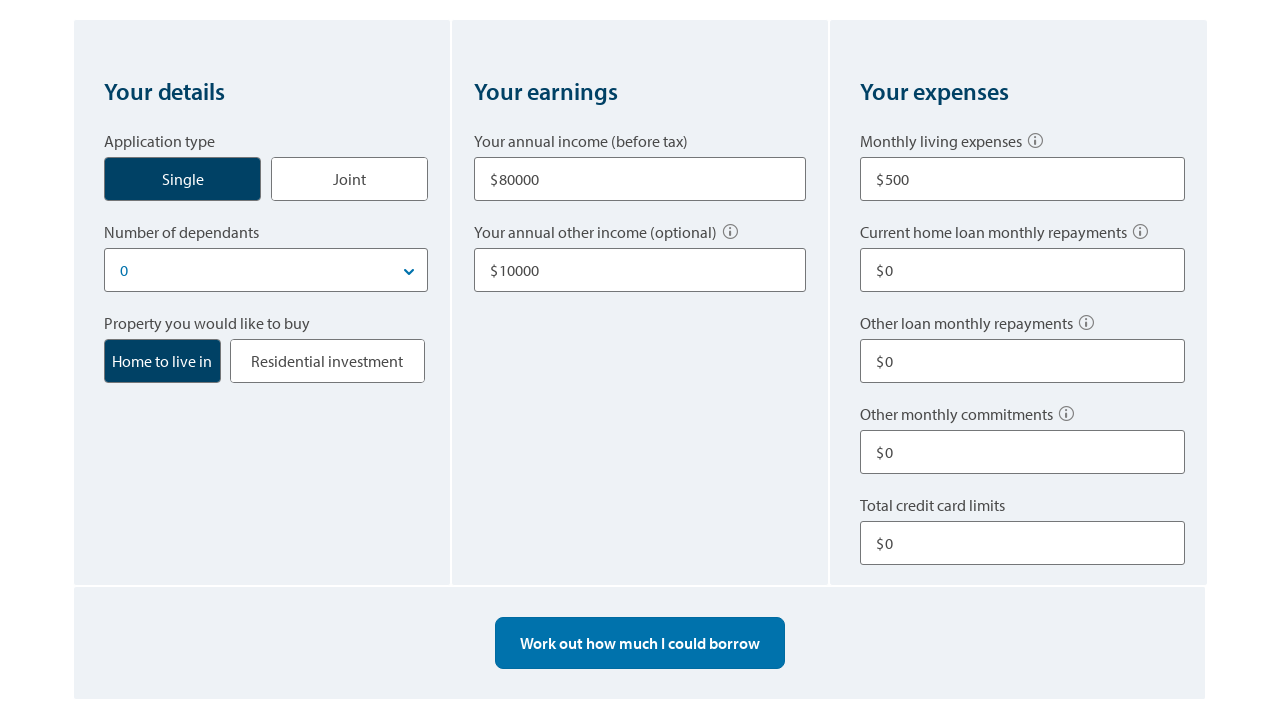

Entered current home loan repayments of $0 on input[aria-labelledby='q3q2']
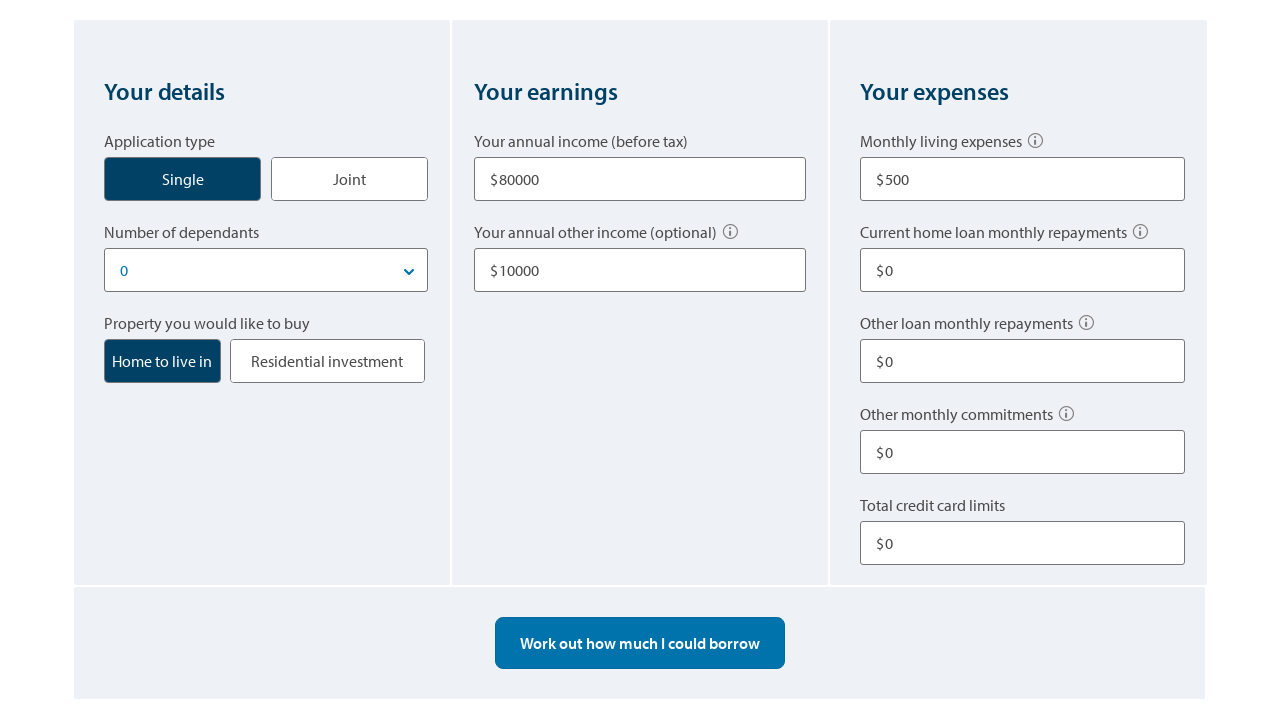

Entered other loan repayments of $100 on input[aria-labelledby='q3q3']
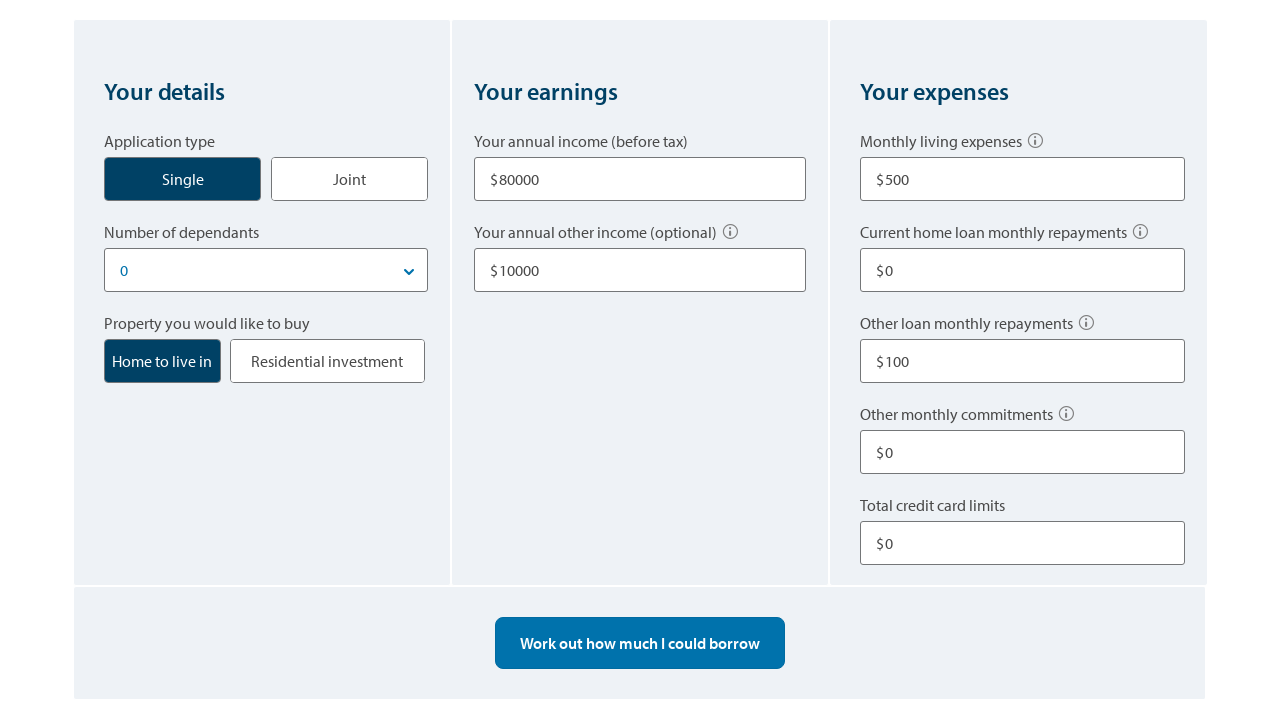

Entered other monthly commitments of $0 on input[aria-labelledby='q3q4']
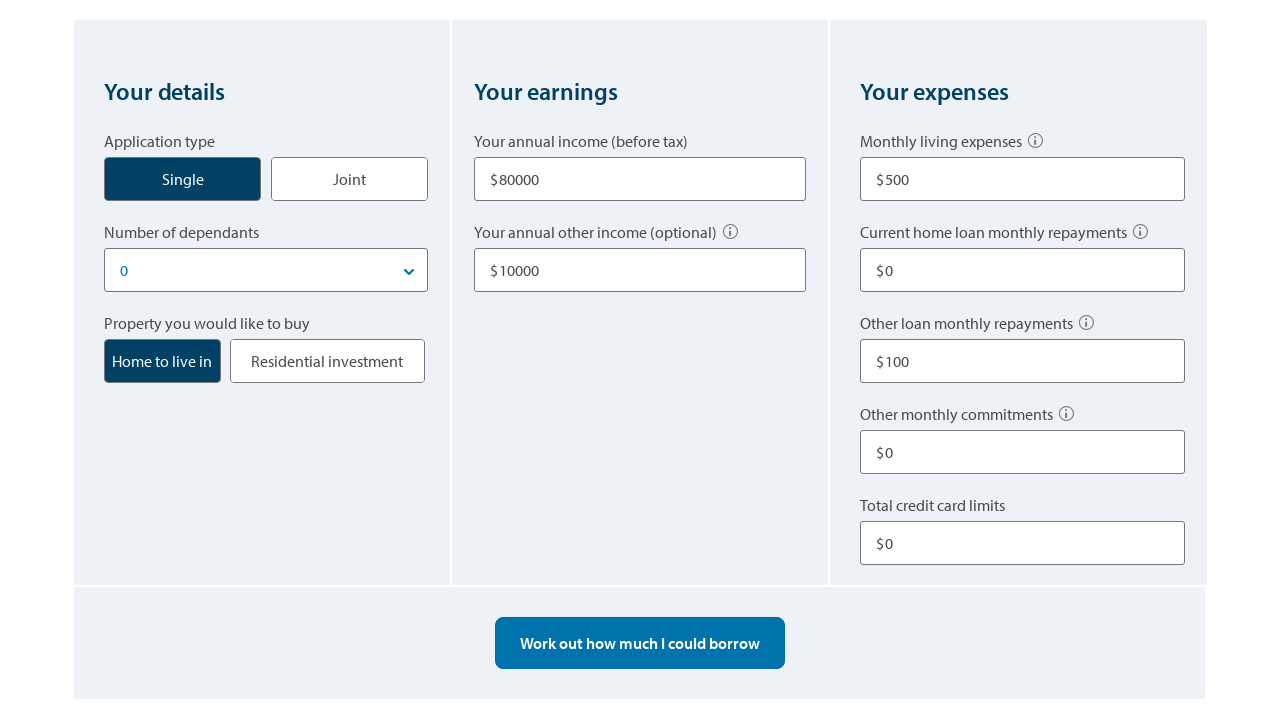

Entered total credit card limits of $10,000 on input[aria-labelledby='q3q5']
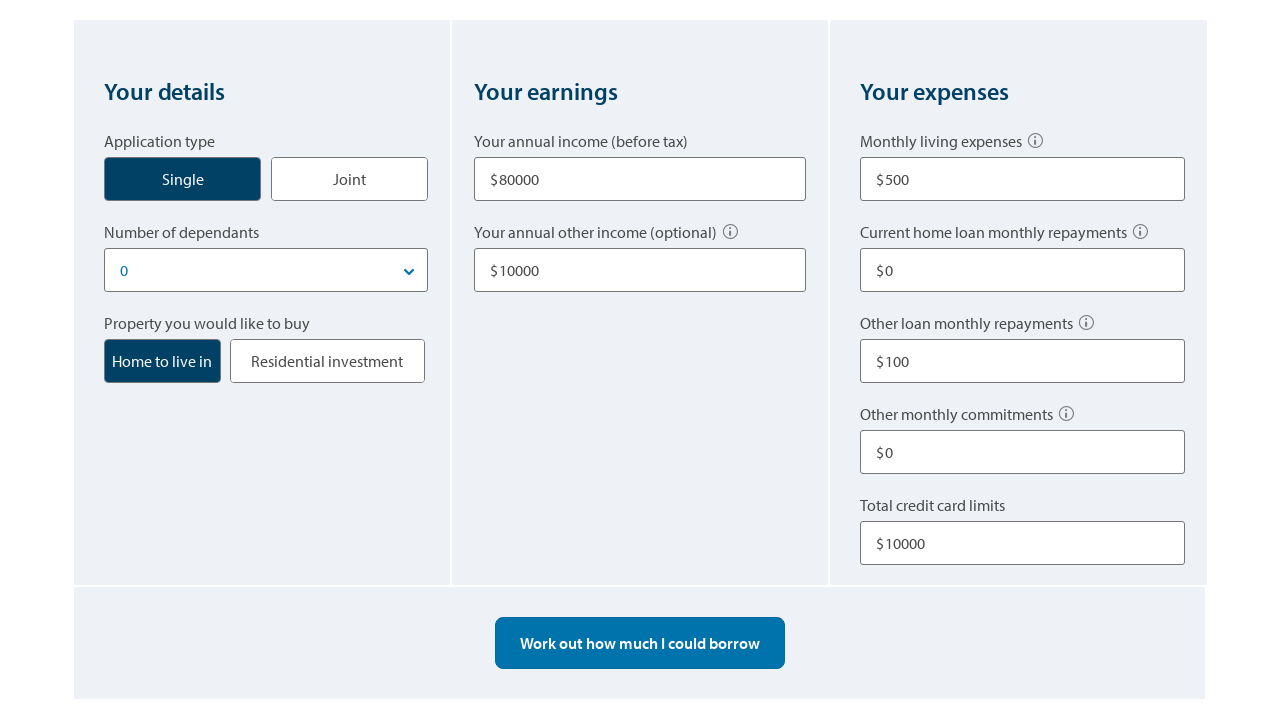

Clicked work out borrowing power button at (640, 643) on button[class*='calculate']
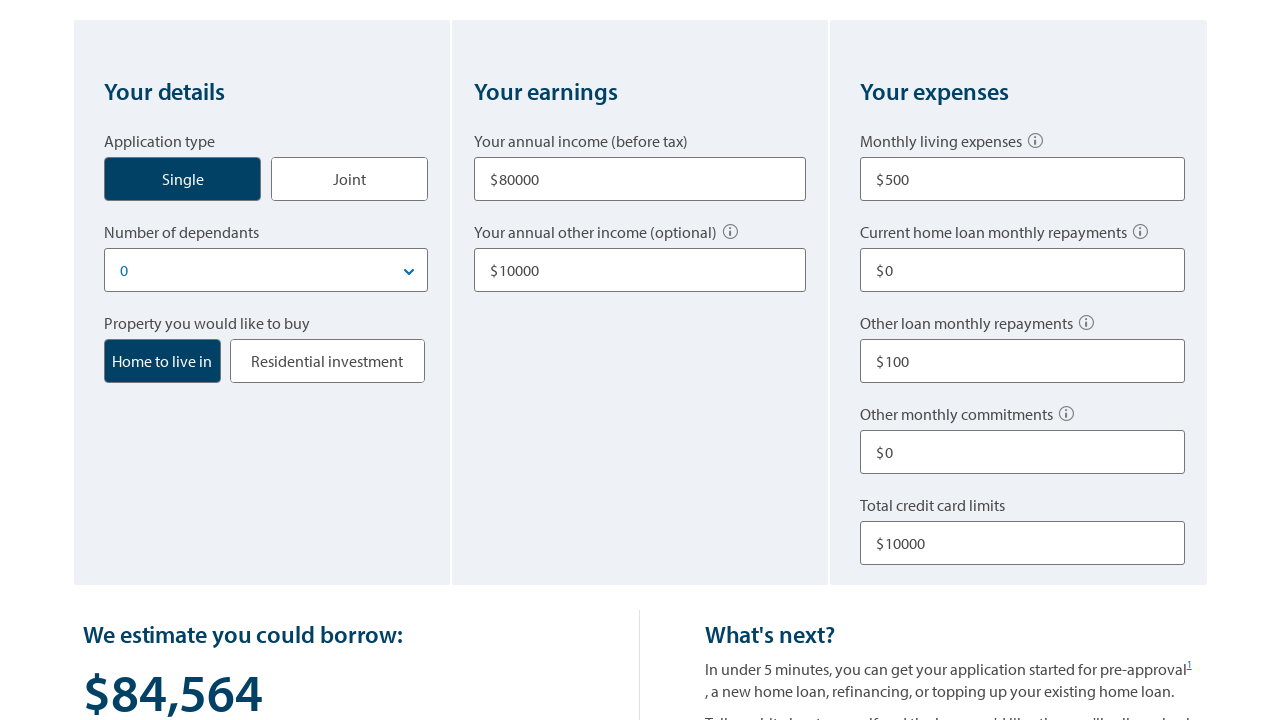

Borrowing estimation result loaded successfully
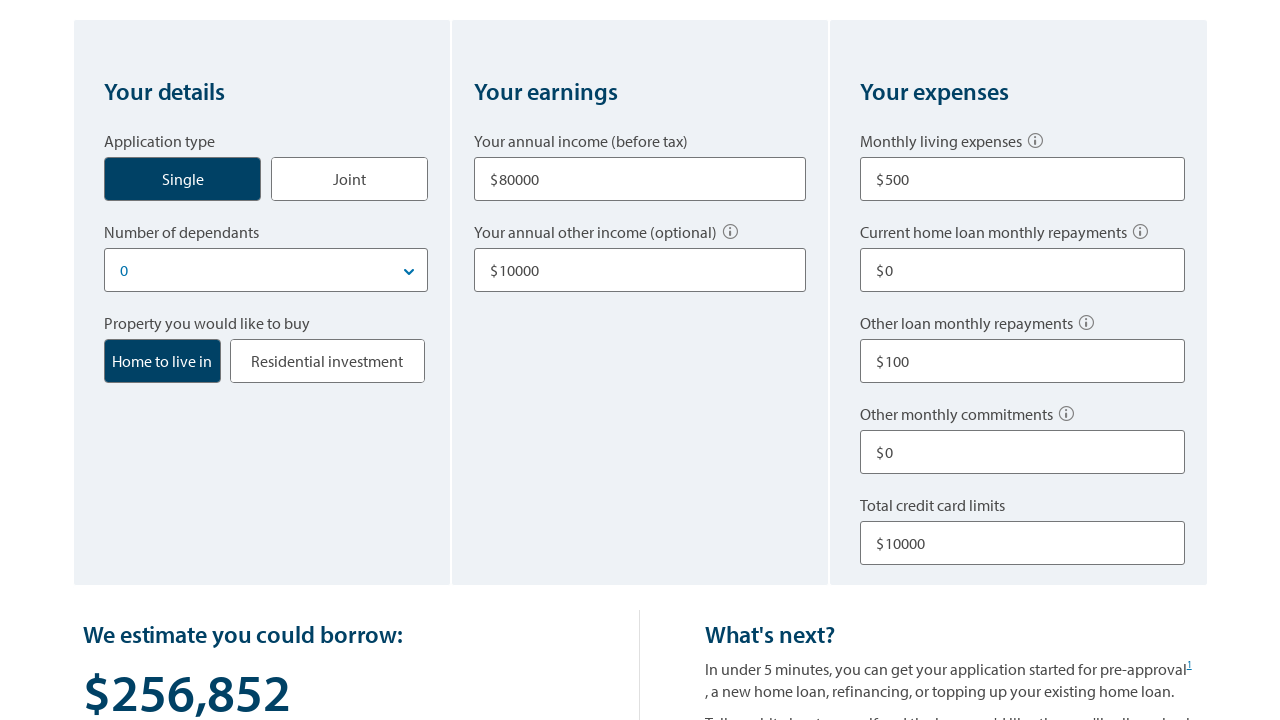

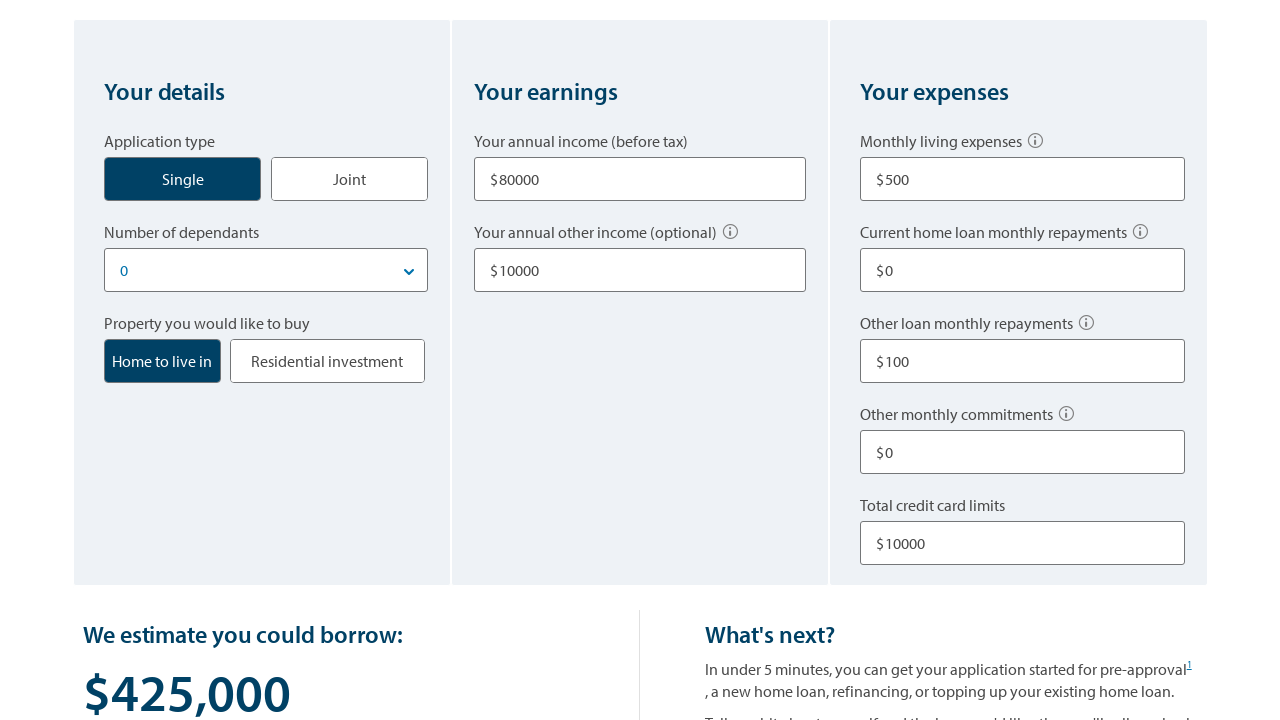